Tests that edits are saved when the input field loses focus (blur event)

Starting URL: https://demo.playwright.dev/todomvc

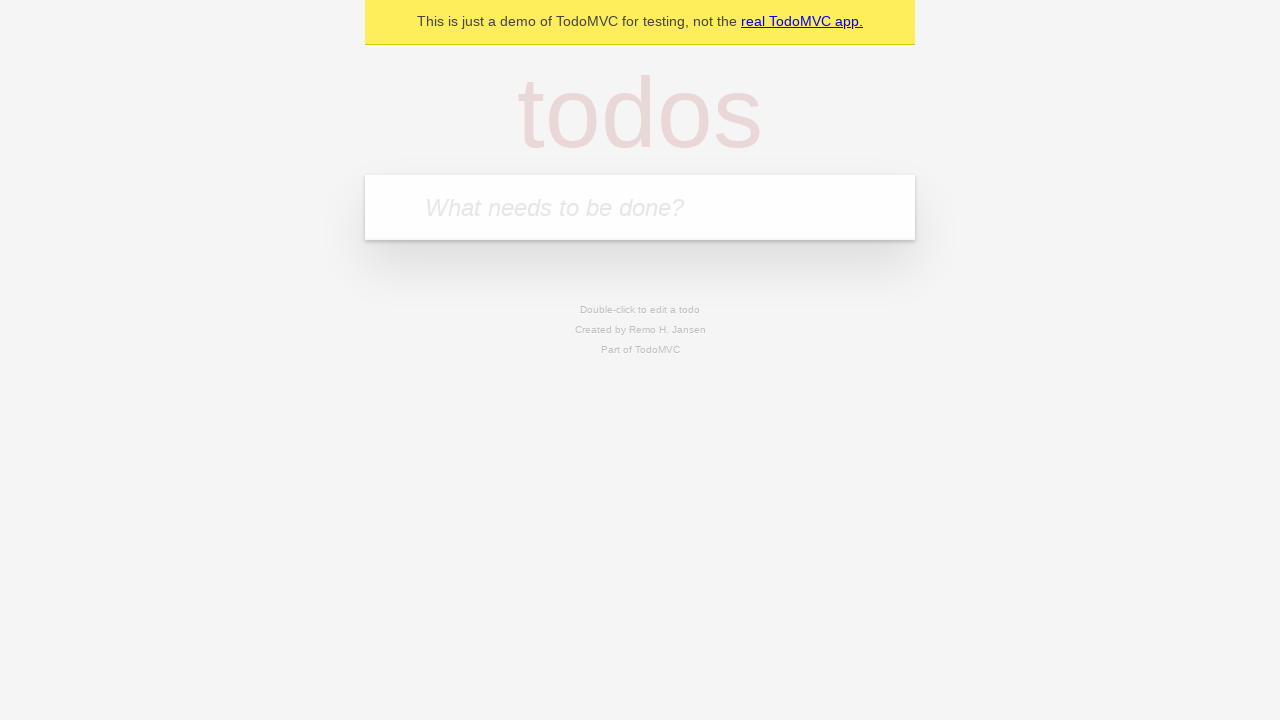

Located the 'What needs to be done?' input field
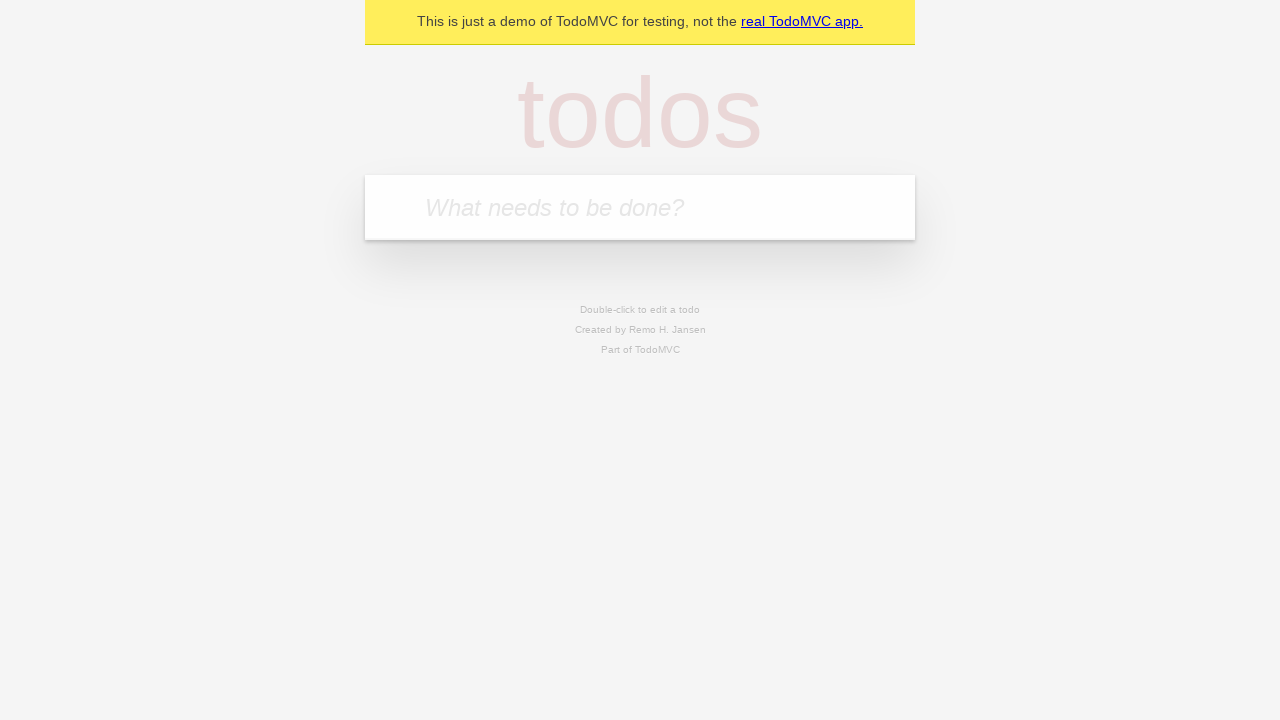

Filled first todo with 'buy some cheese' on internal:attr=[placeholder="What needs to be done?"i]
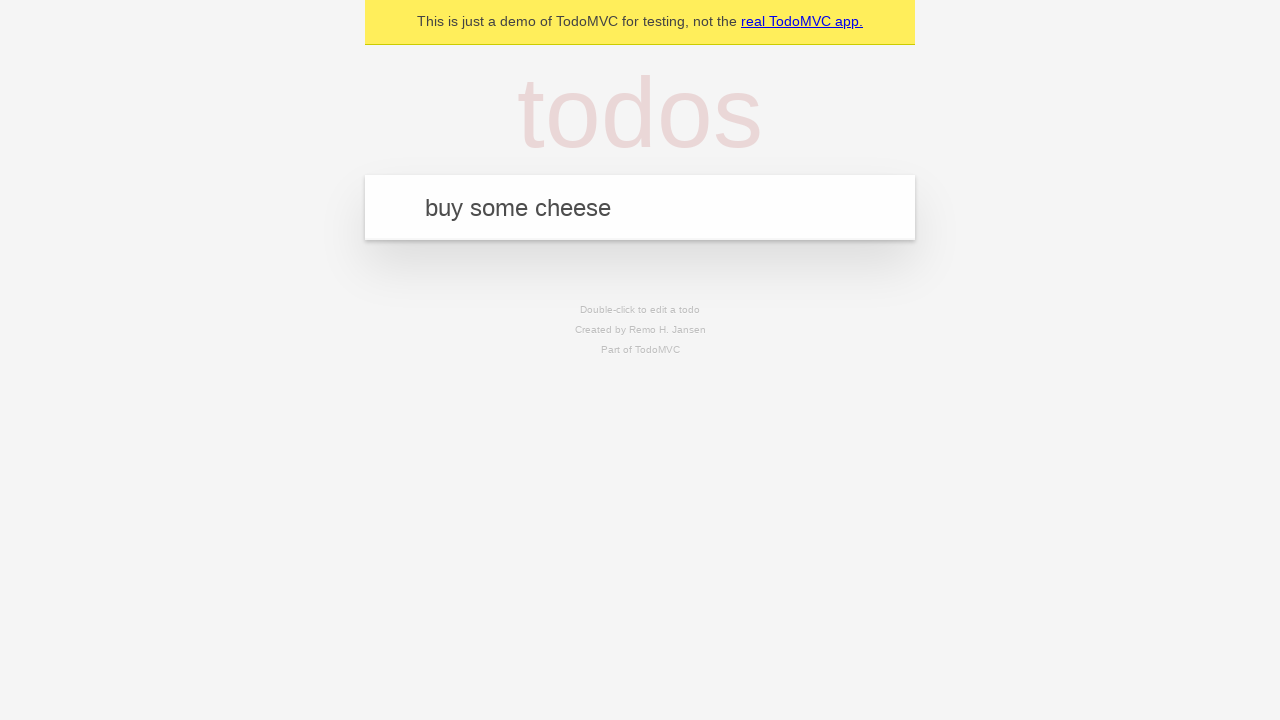

Pressed Enter to create first todo on internal:attr=[placeholder="What needs to be done?"i]
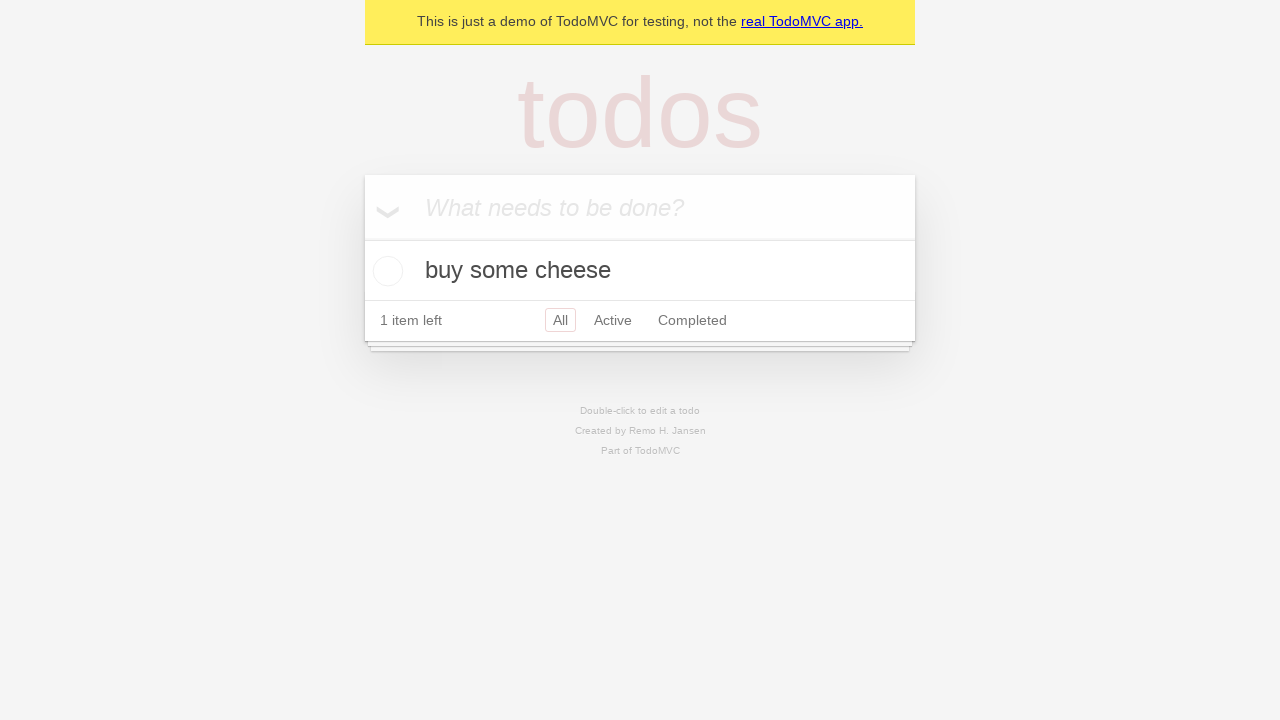

Filled second todo with 'feed the cat' on internal:attr=[placeholder="What needs to be done?"i]
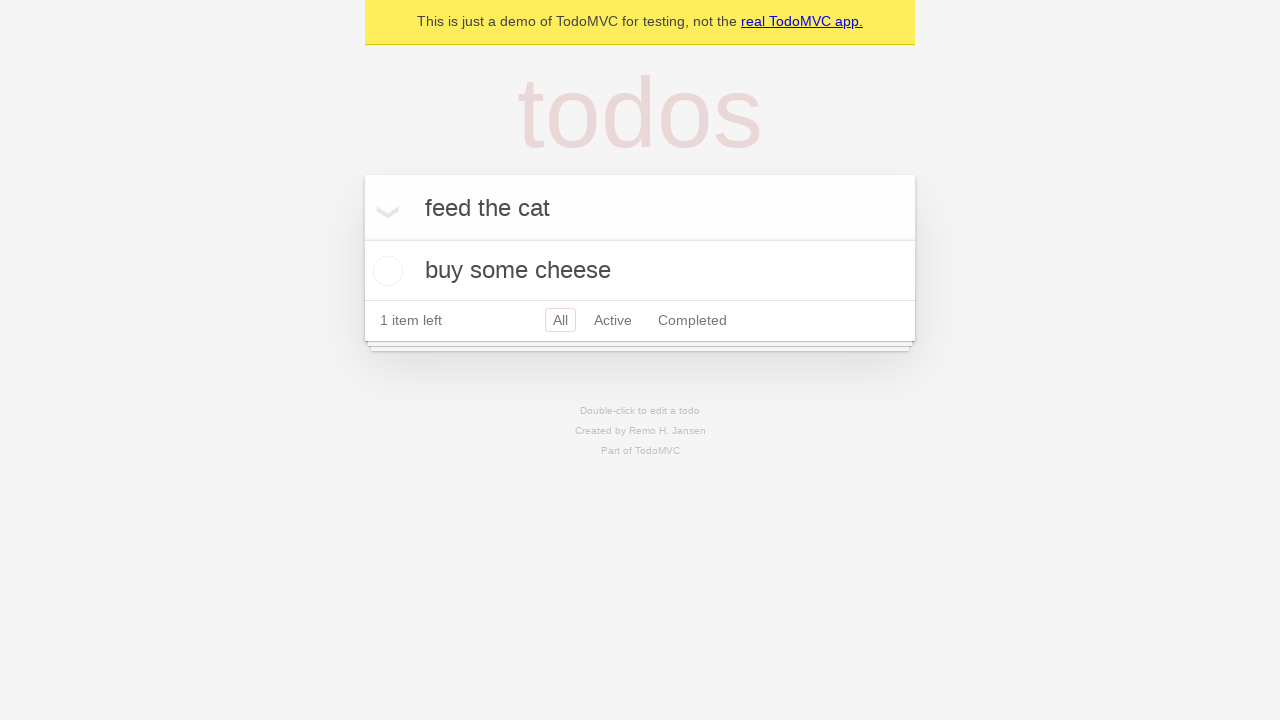

Pressed Enter to create second todo on internal:attr=[placeholder="What needs to be done?"i]
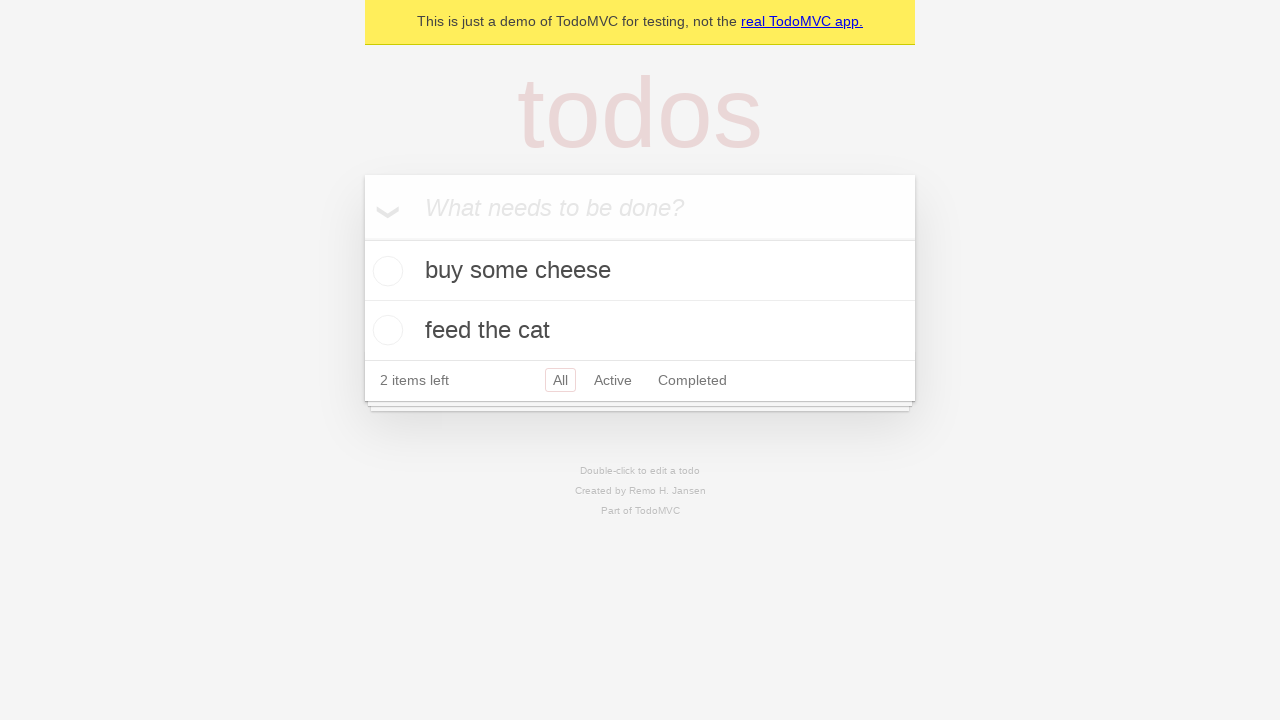

Filled third todo with 'book a doctors appointment' on internal:attr=[placeholder="What needs to be done?"i]
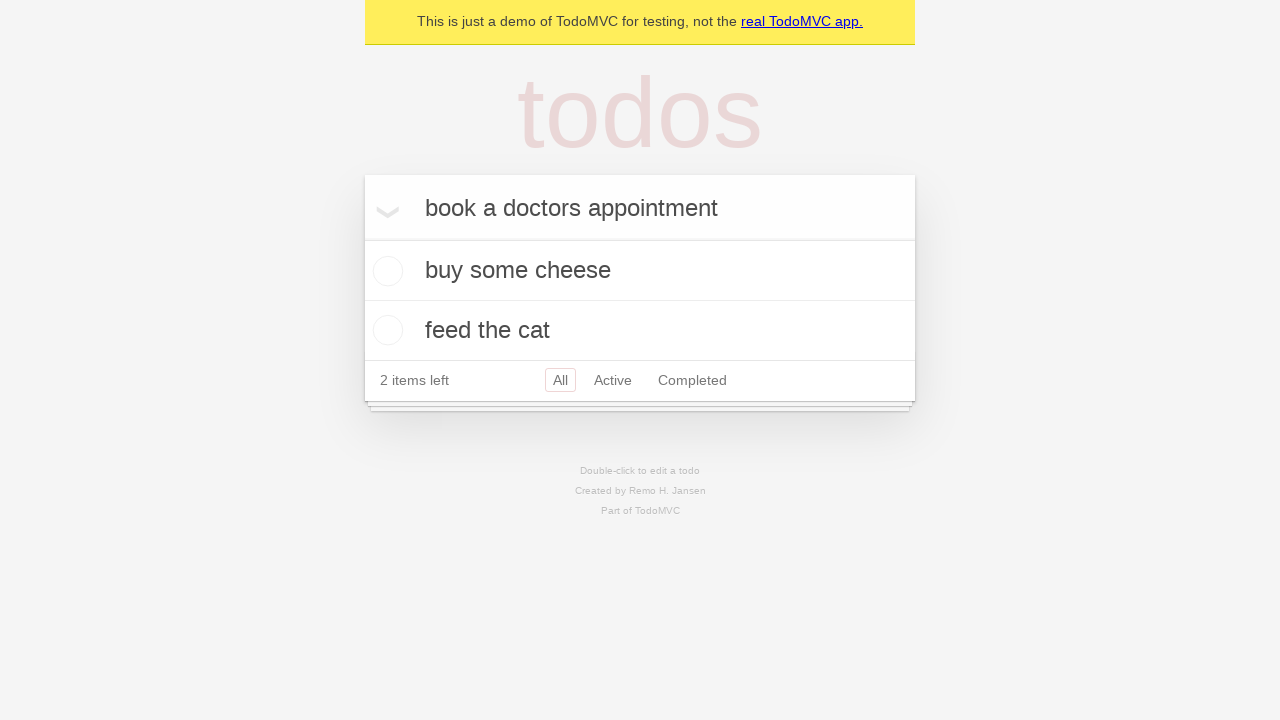

Pressed Enter to create third todo on internal:attr=[placeholder="What needs to be done?"i]
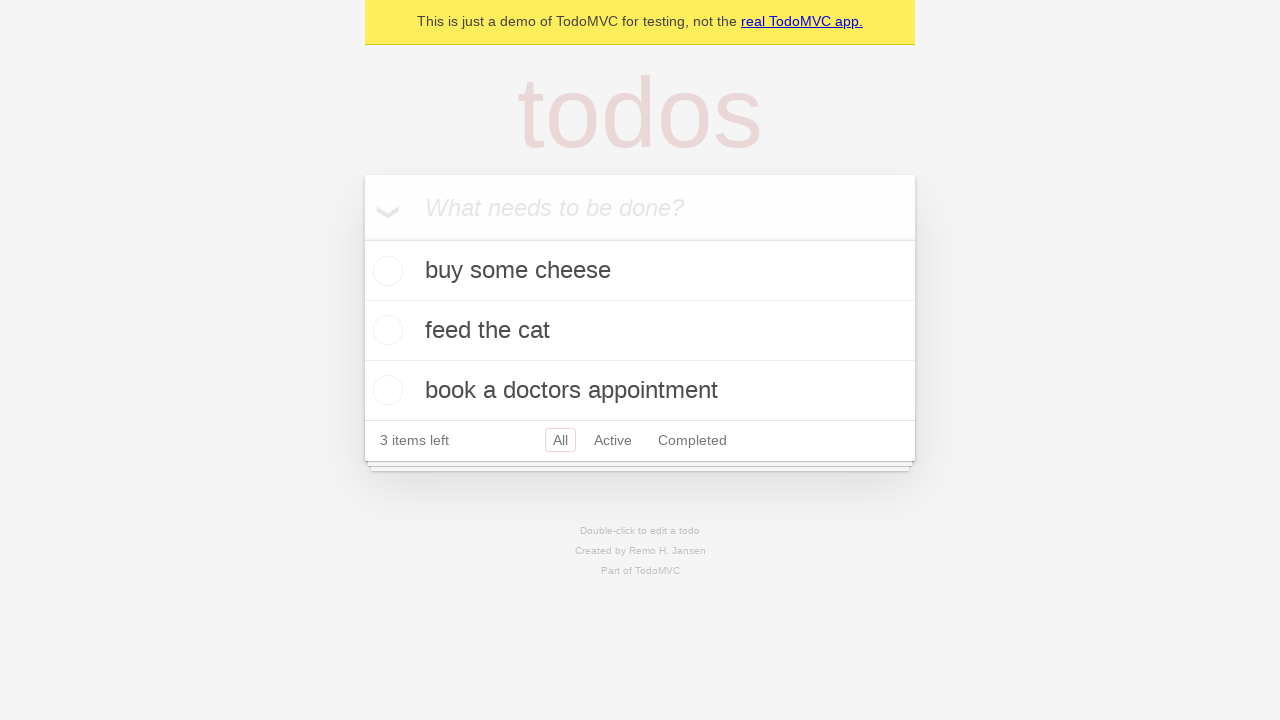

Waited for todo items to be created
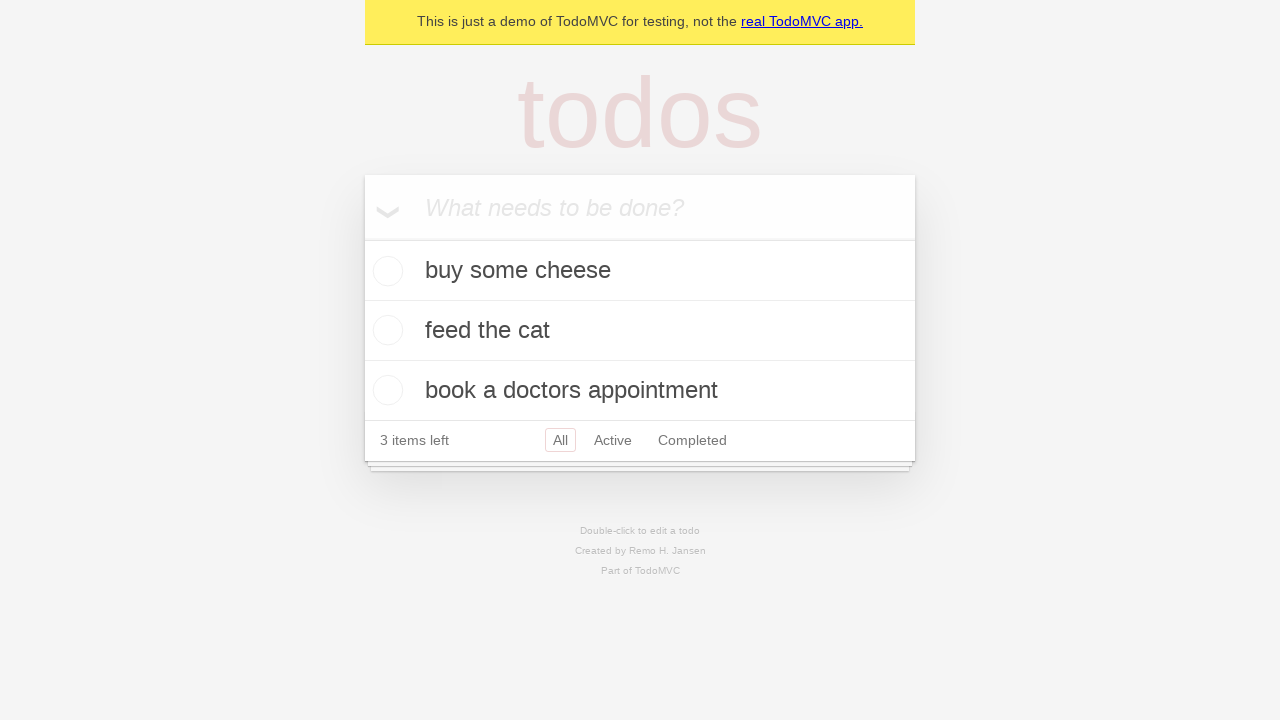

Located all todo items
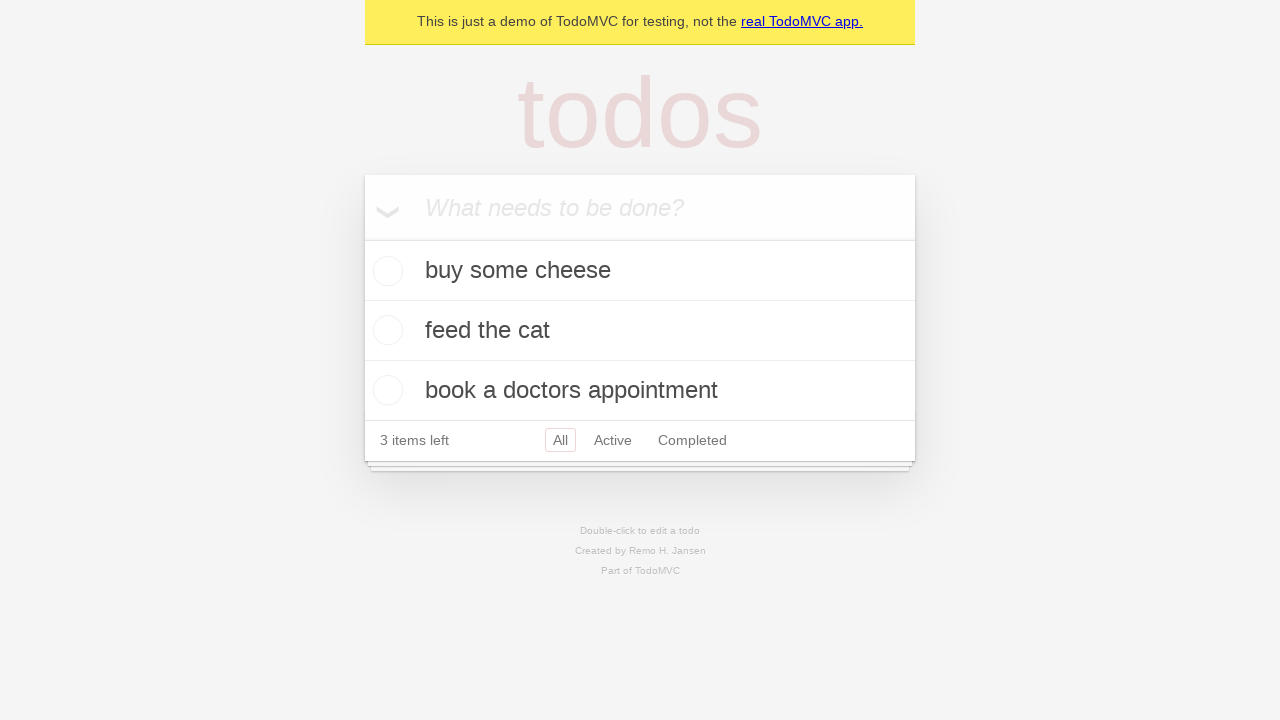

Double-clicked second todo to enter edit mode at (640, 331) on internal:testid=[data-testid="todo-item"s] >> nth=1
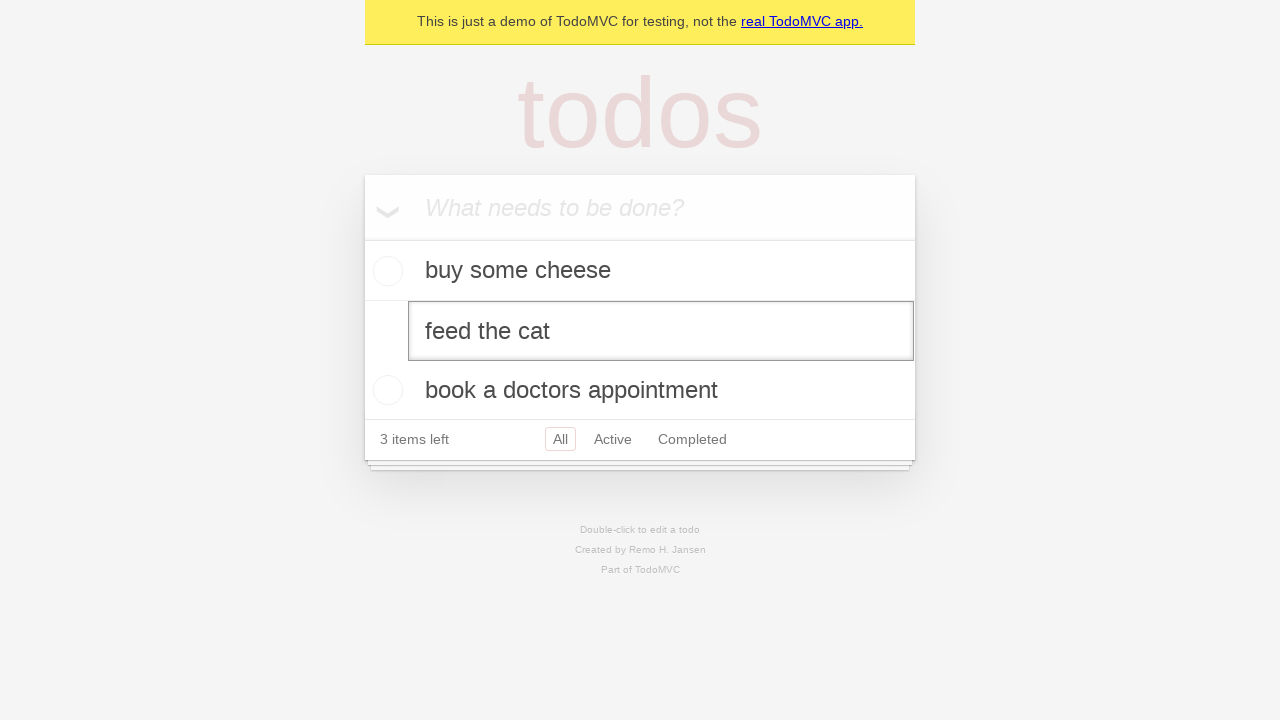

Filled edit field with 'buy some sausages' on internal:testid=[data-testid="todo-item"s] >> nth=1 >> internal:role=textbox[nam
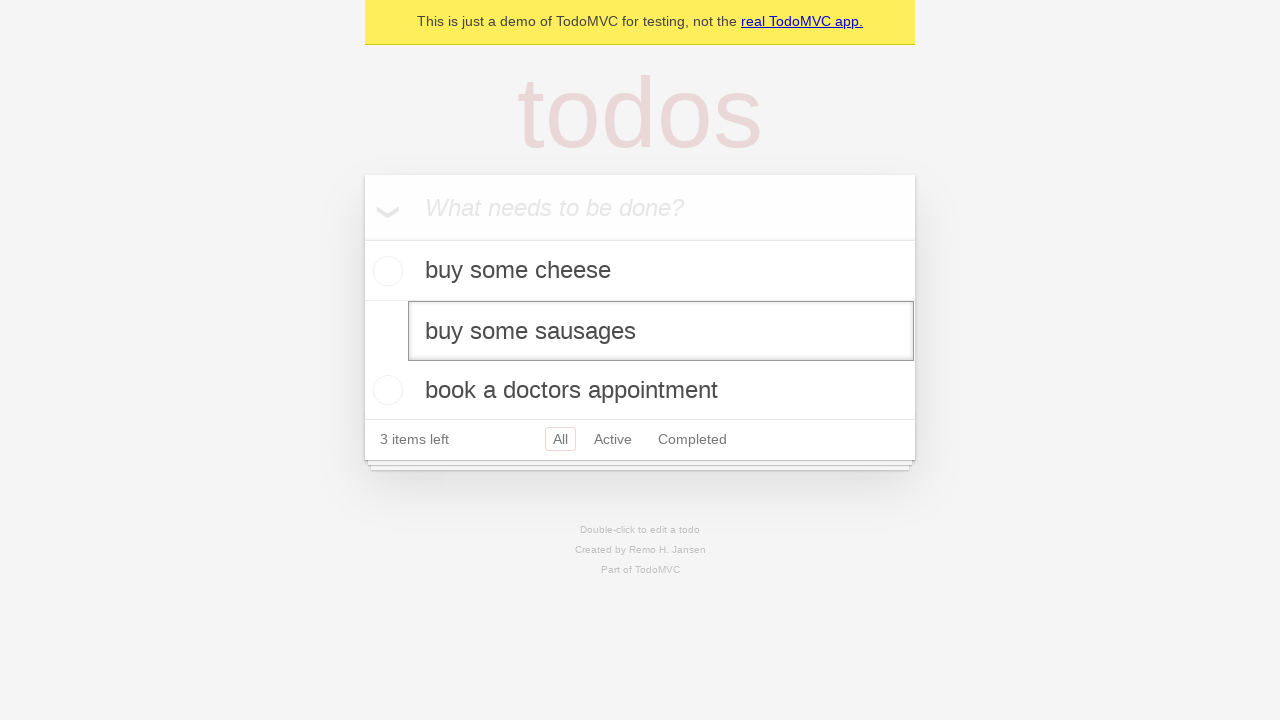

Dispatched blur event to save edits
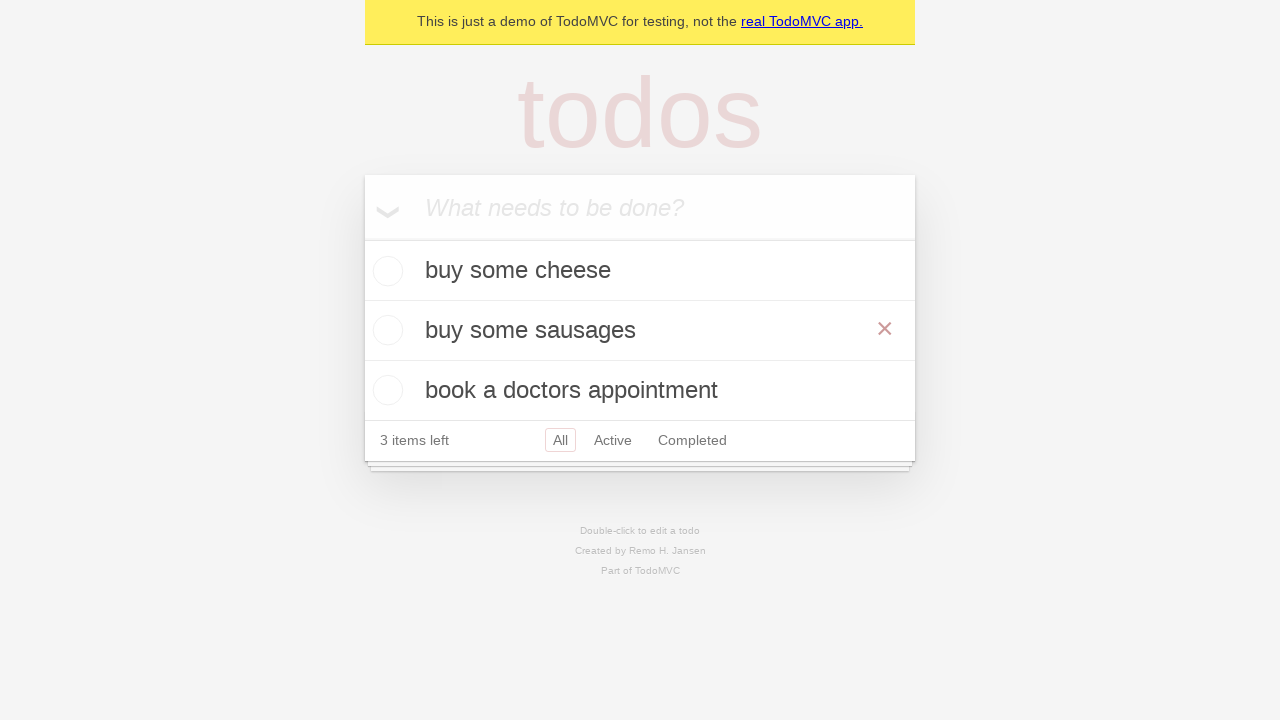

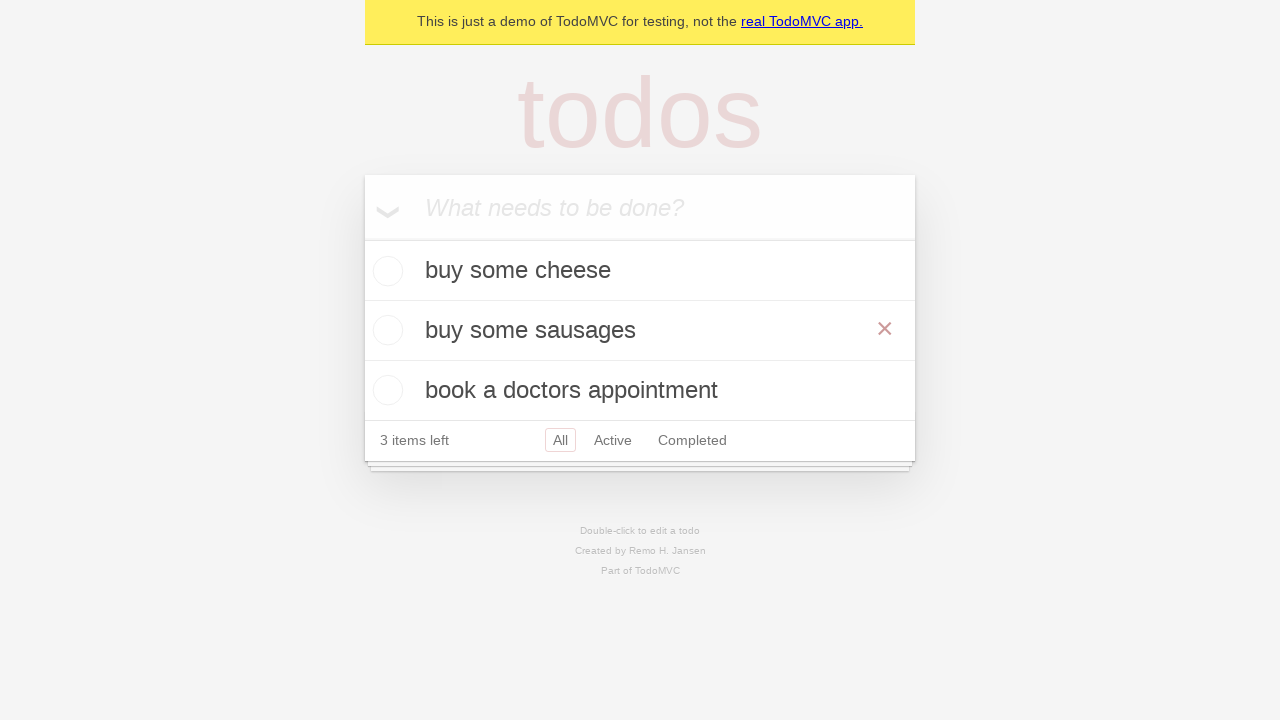